Tests multi-tab browser handling by opening a new tab, navigating to a different page to extract course text, then switching back to the original tab and filling a form field with the extracted text.

Starting URL: https://rahulshettyacademy.com/angularpractice/

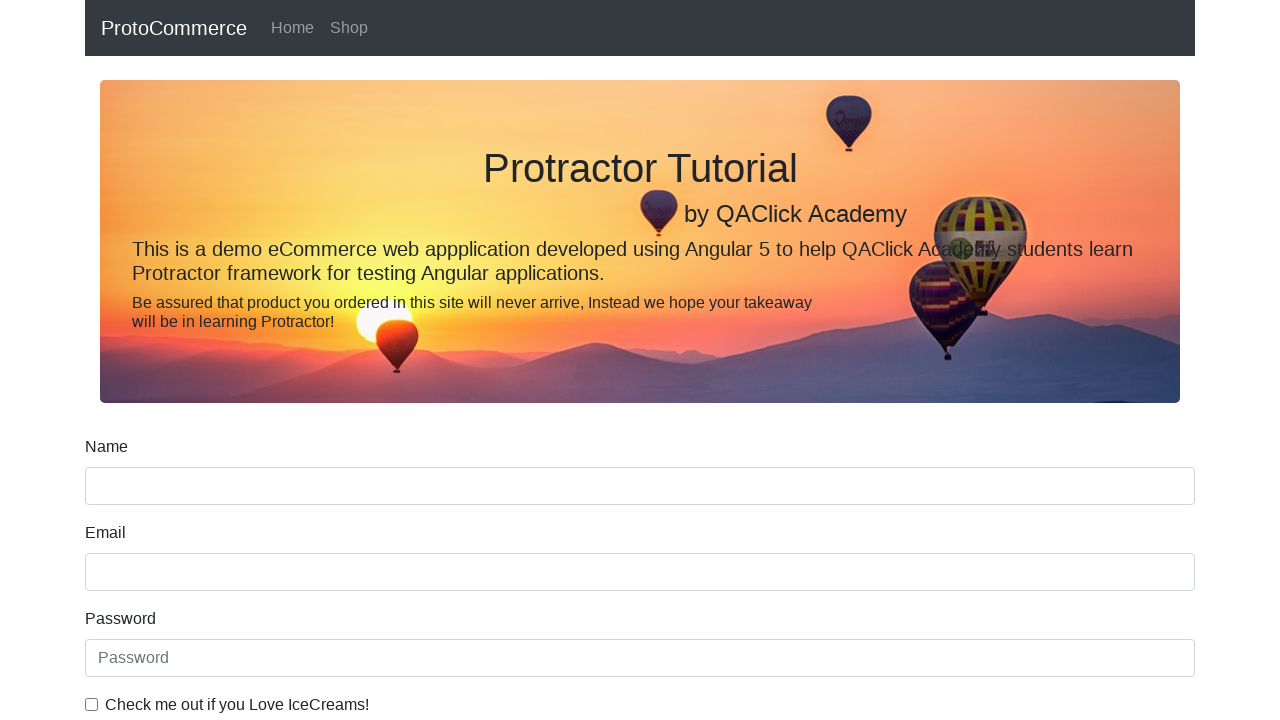

Stored reference to original page
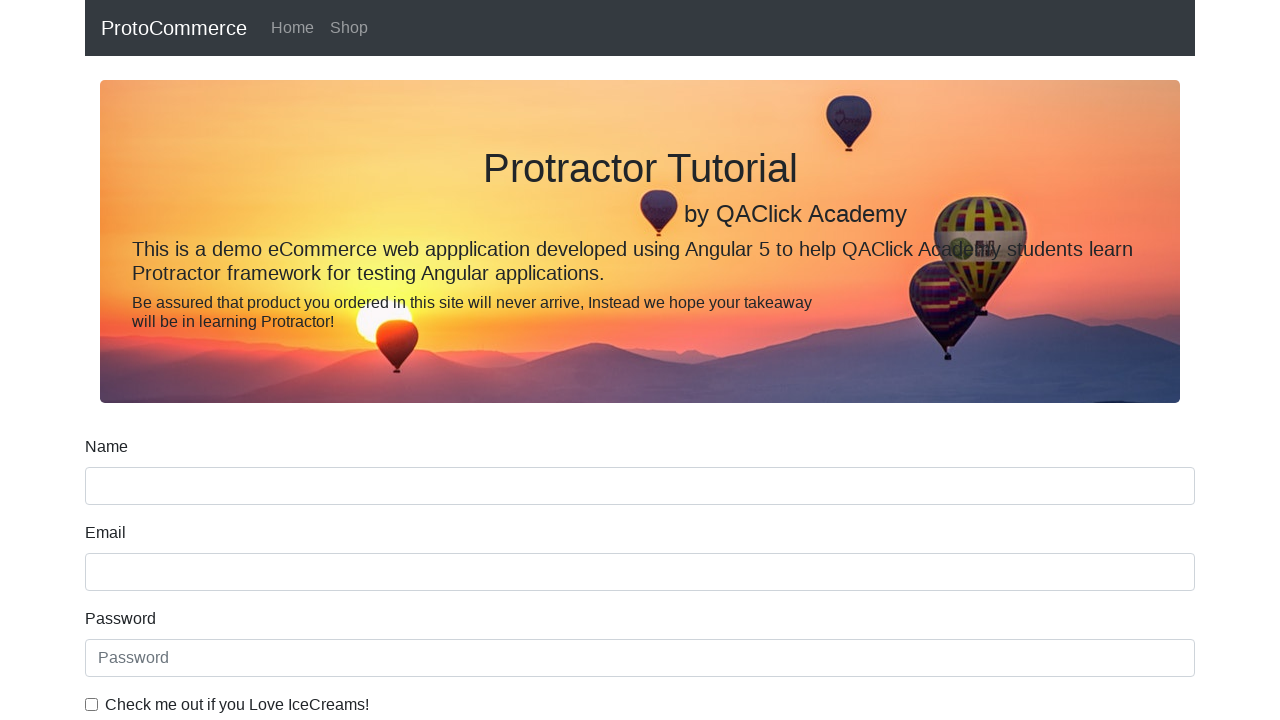

Opened a new browser tab
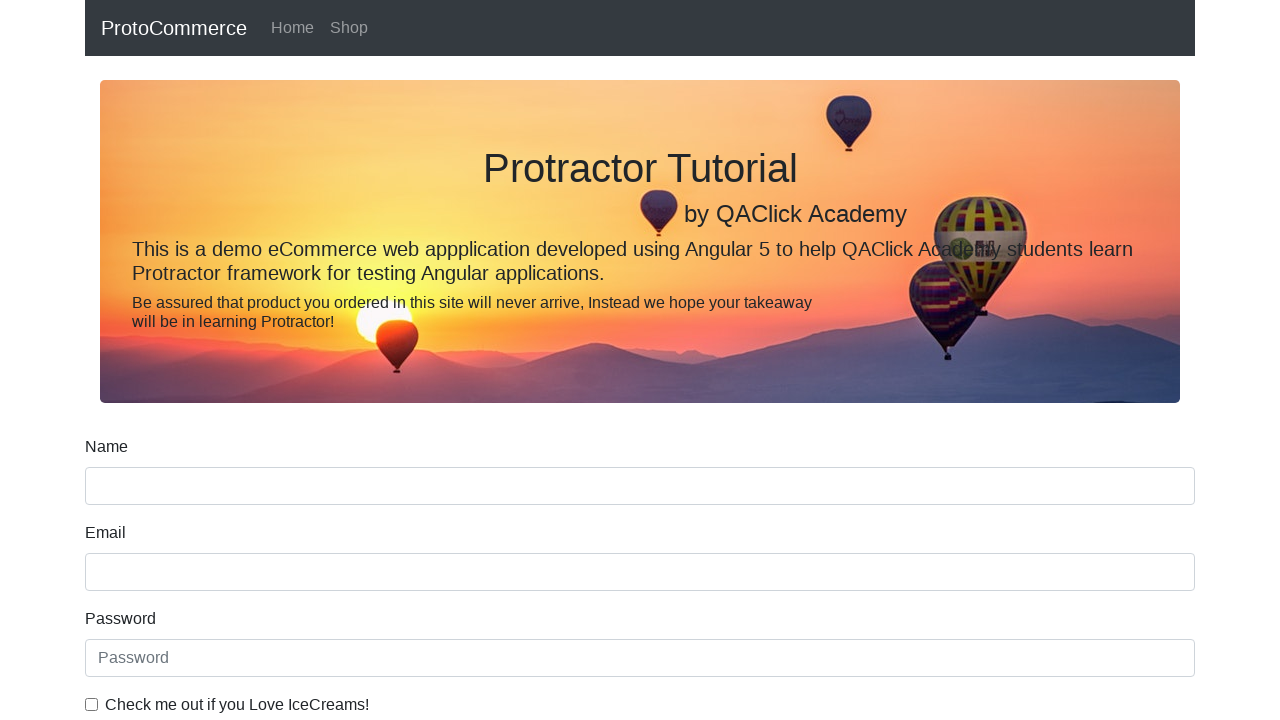

Navigated new tab to courses page
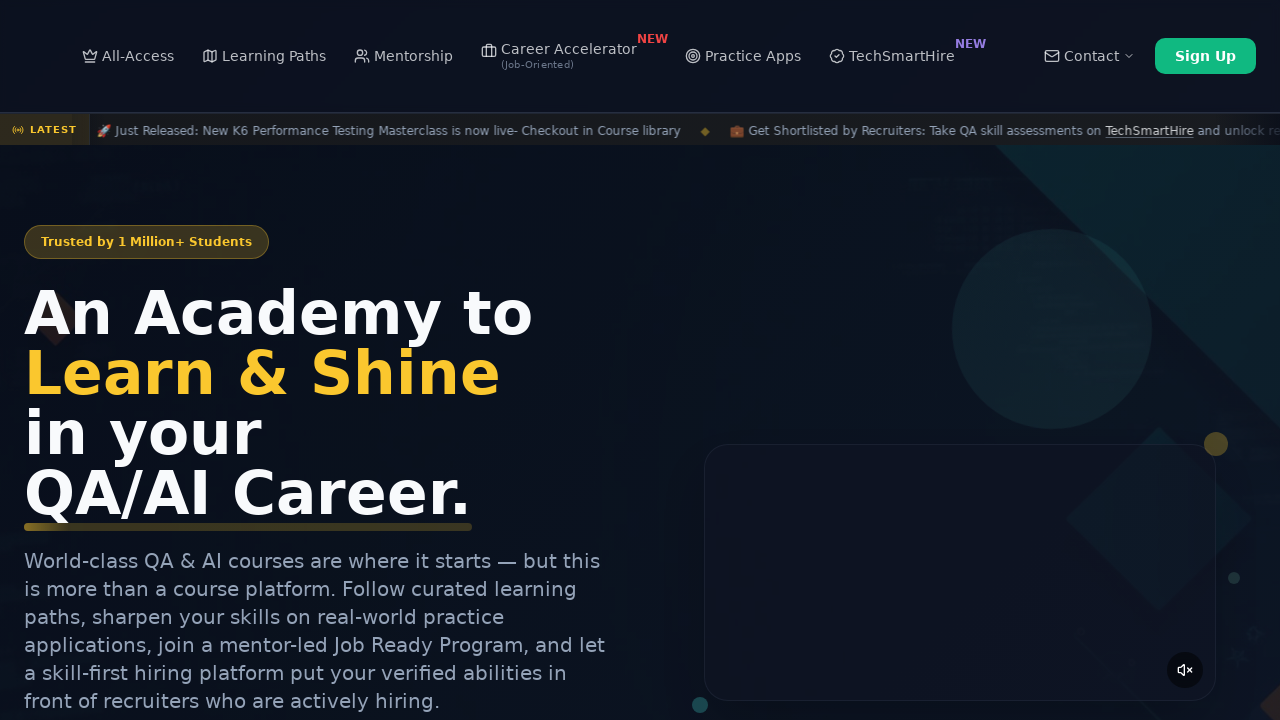

Course links loaded on page
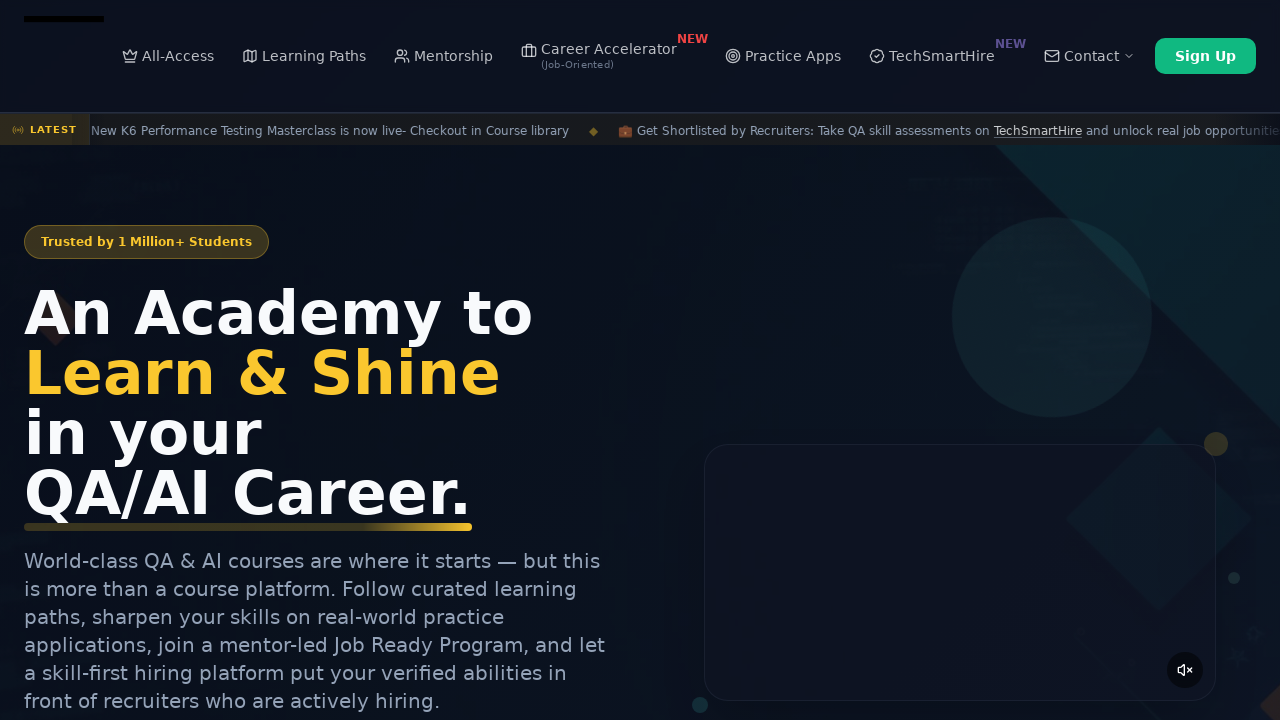

Located all course links
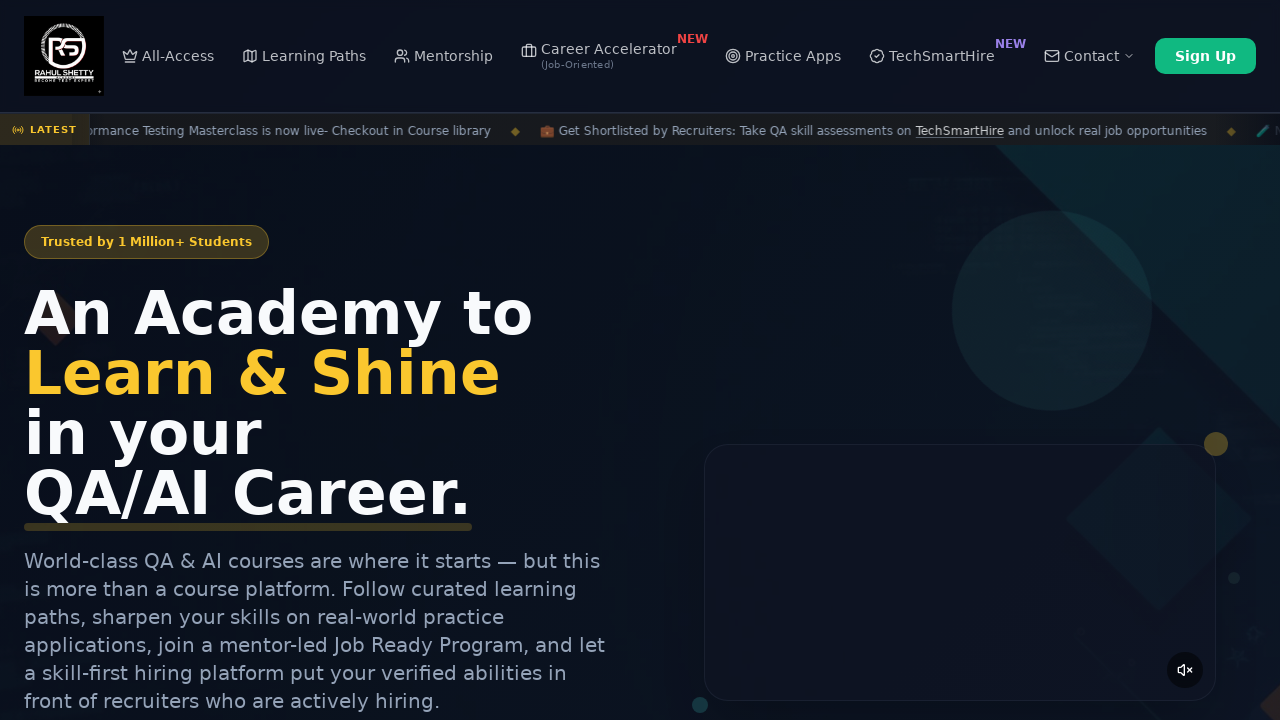

Extracted course text from second course link: Playwright Testing
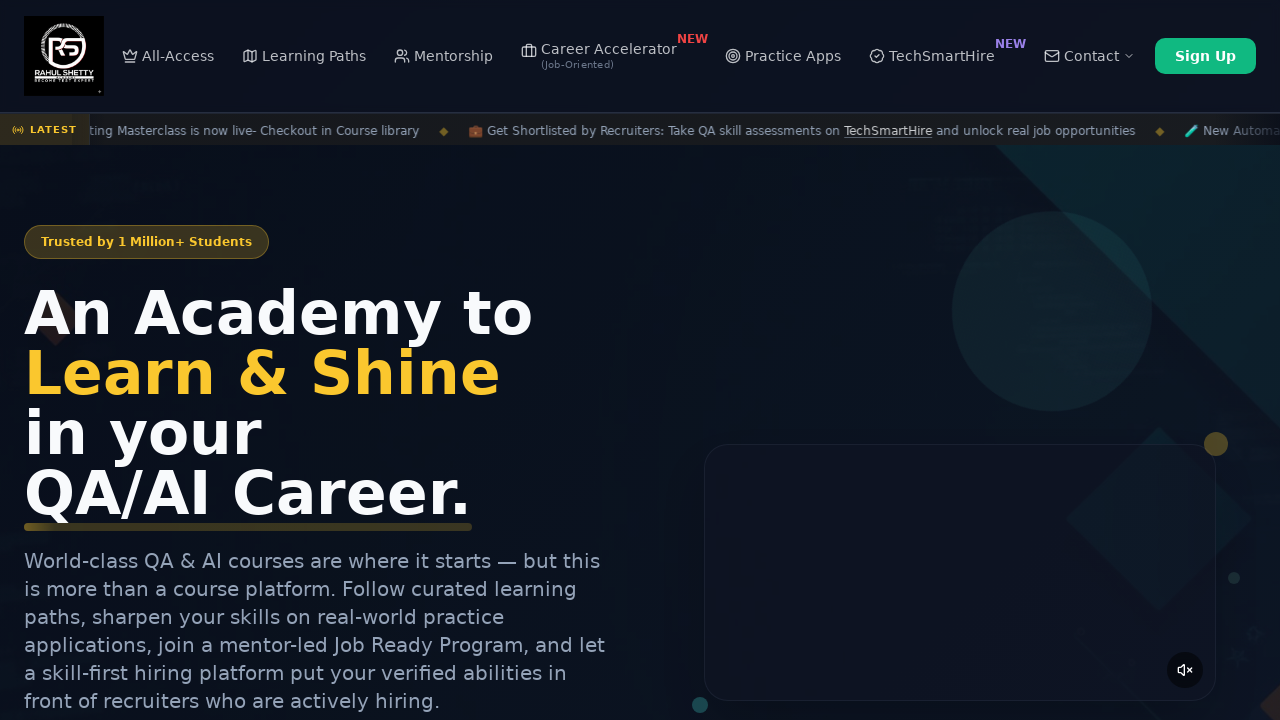

Closed the new tab
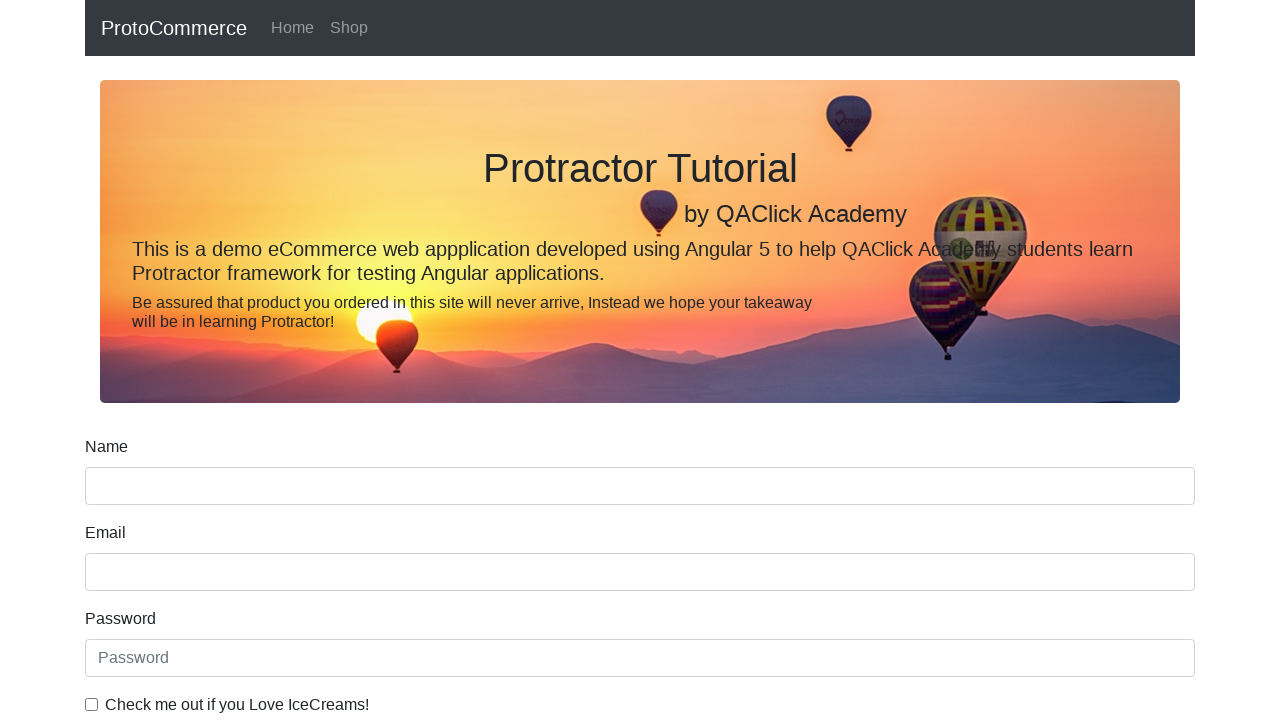

Filled name field with extracted course text on original page on input[name='name']
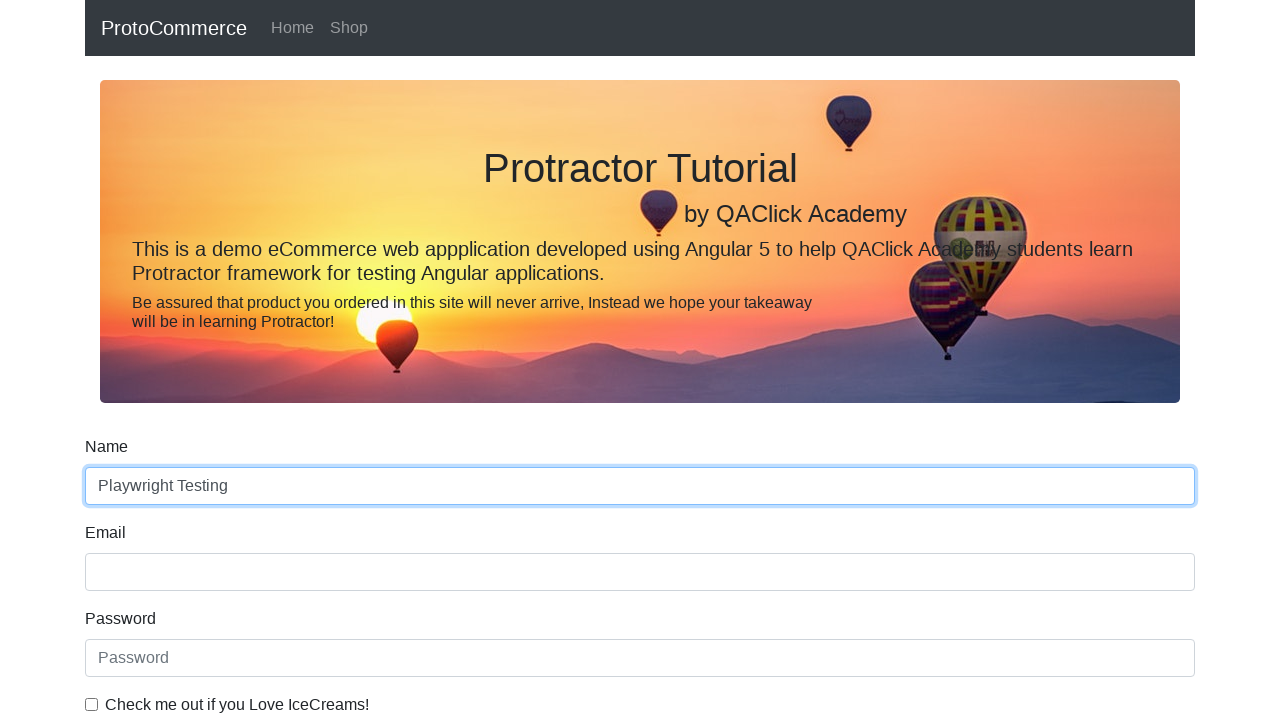

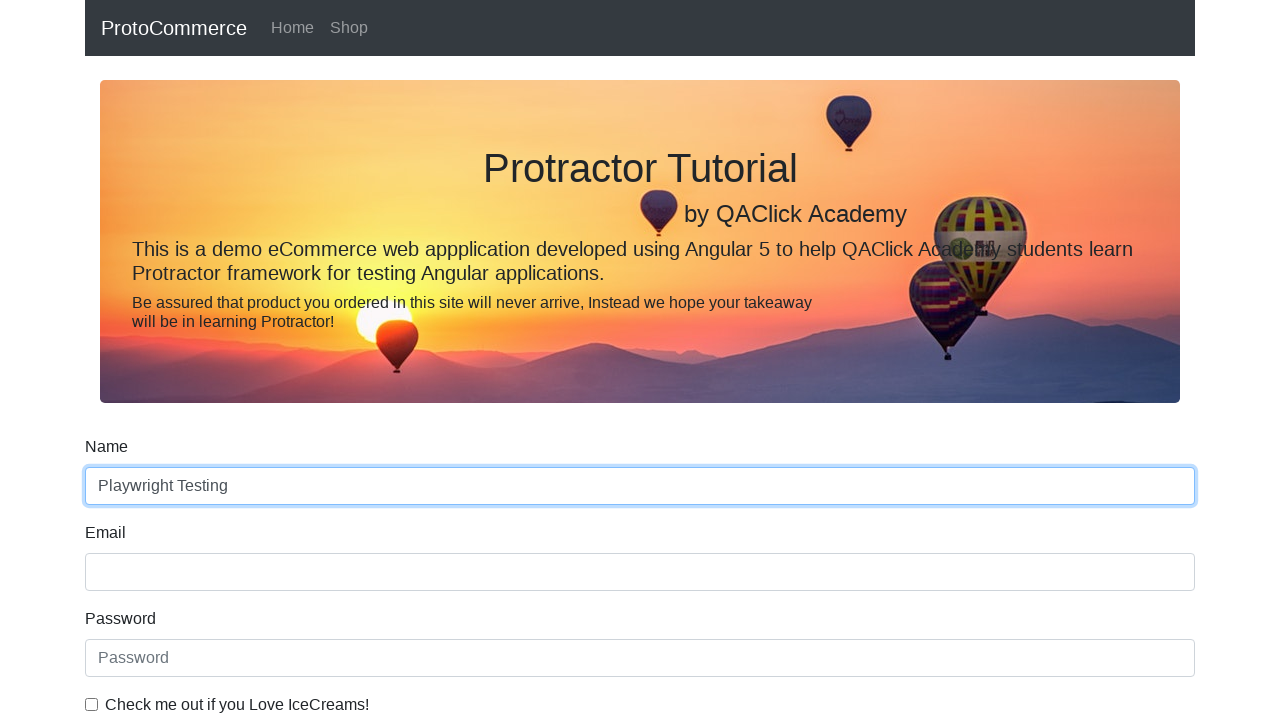